Tests adding todo items by filling the input field and pressing Enter, verifying items appear in the list

Starting URL: https://demo.playwright.dev/todomvc

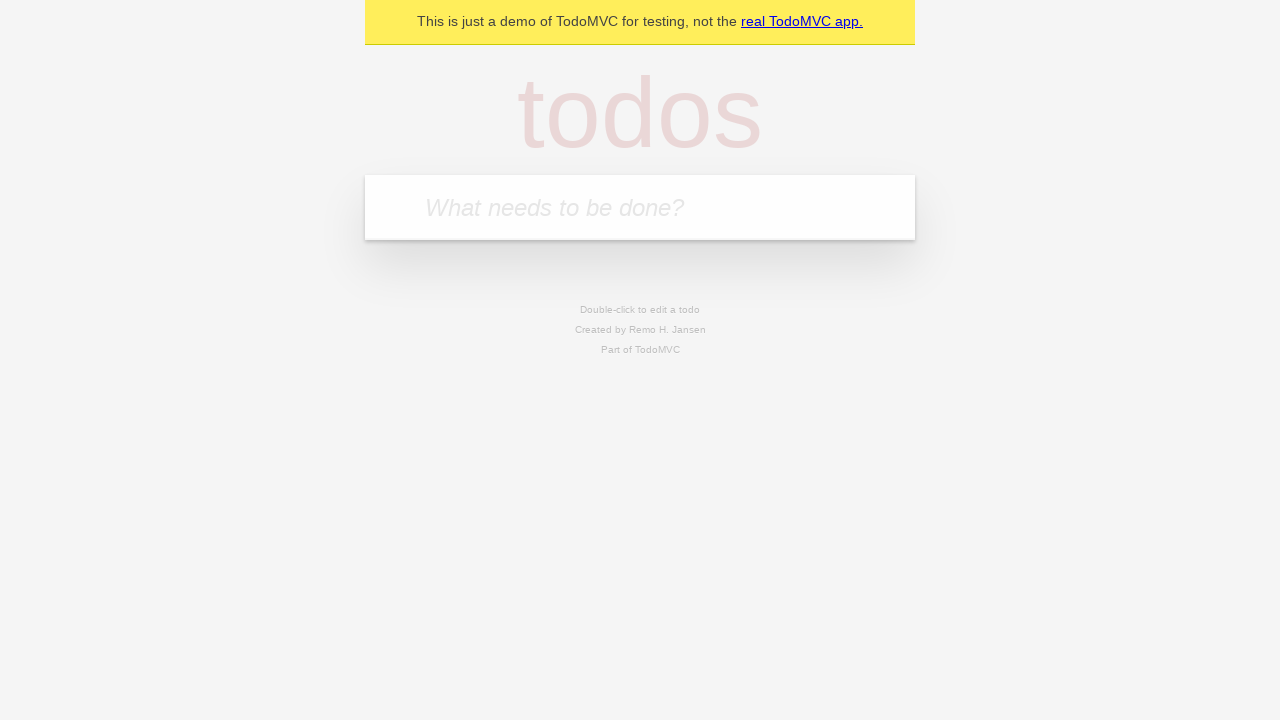

Filled todo input field with 'buy some cheese' on internal:attr=[placeholder="What needs to be done?"i]
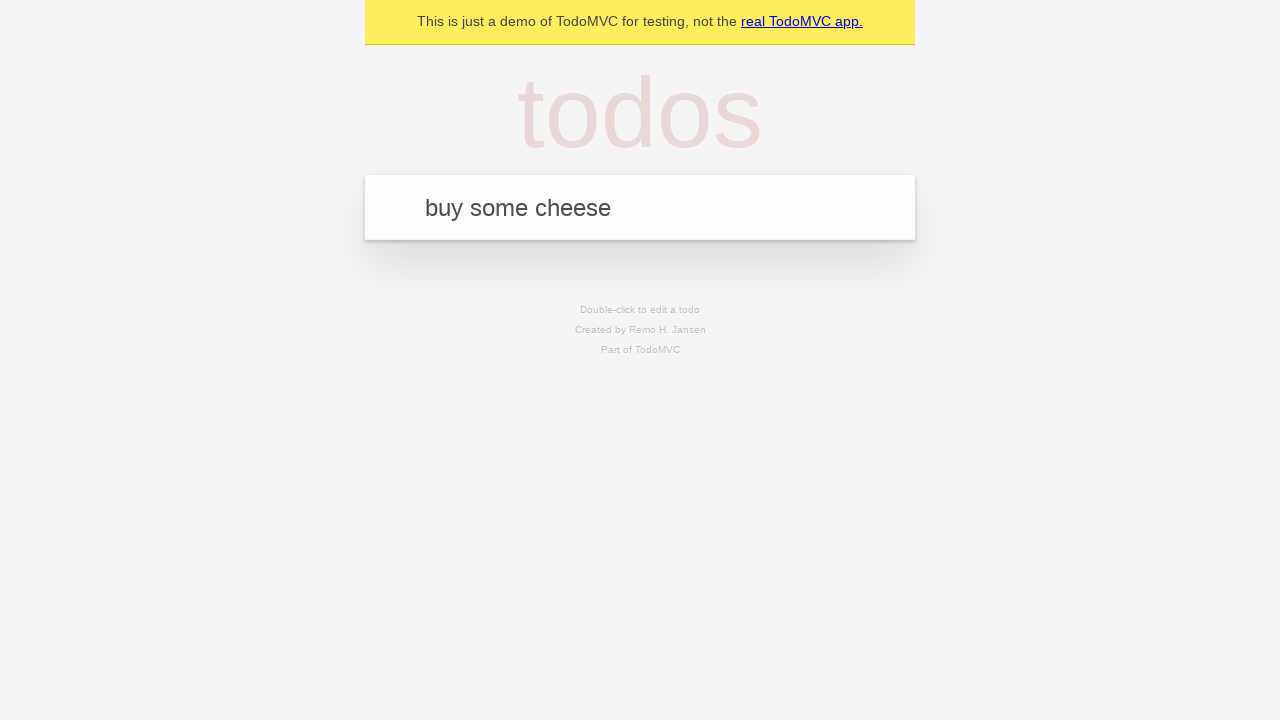

Pressed Enter to add first todo item on internal:attr=[placeholder="What needs to be done?"i]
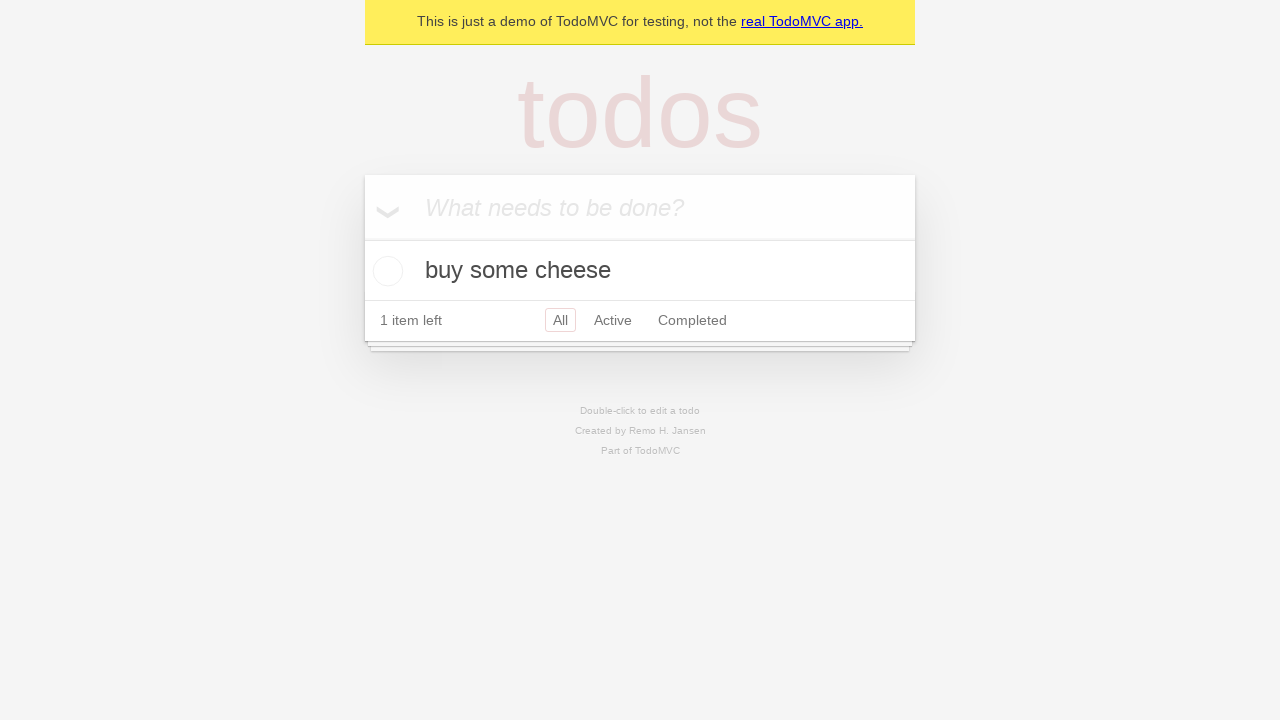

First todo item appeared in the list
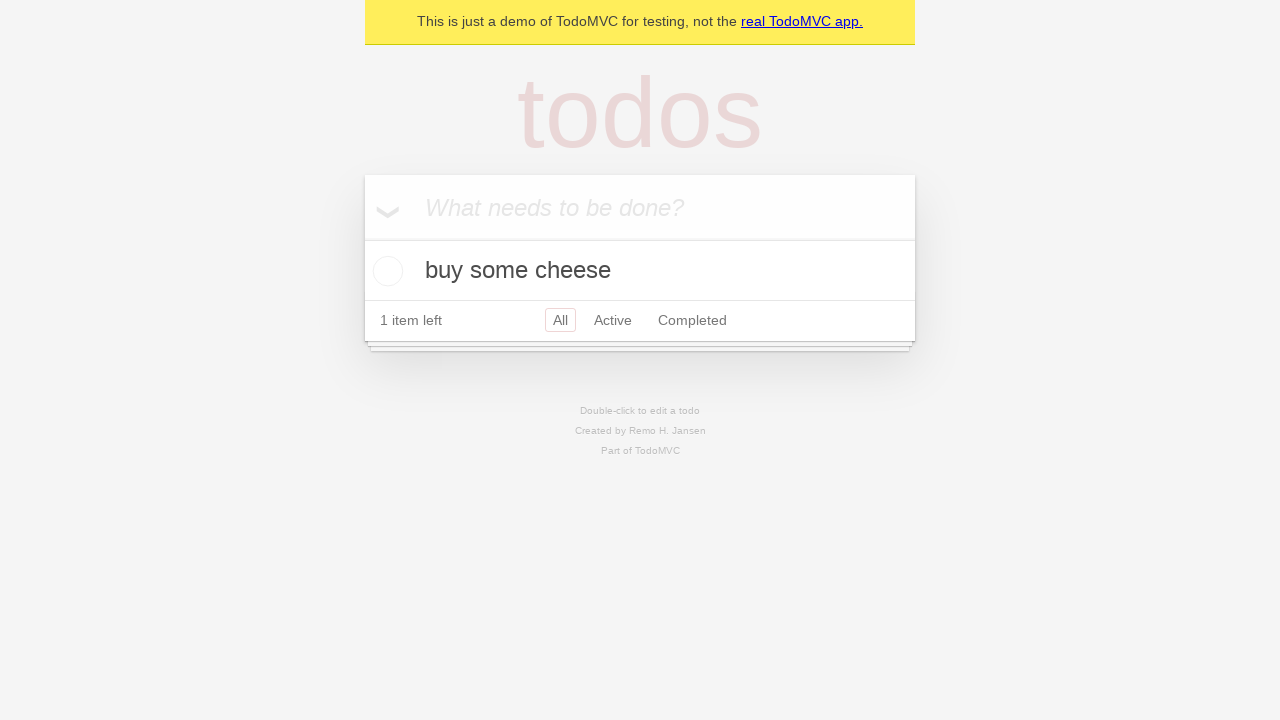

Filled todo input field with 'feed the cat' on internal:attr=[placeholder="What needs to be done?"i]
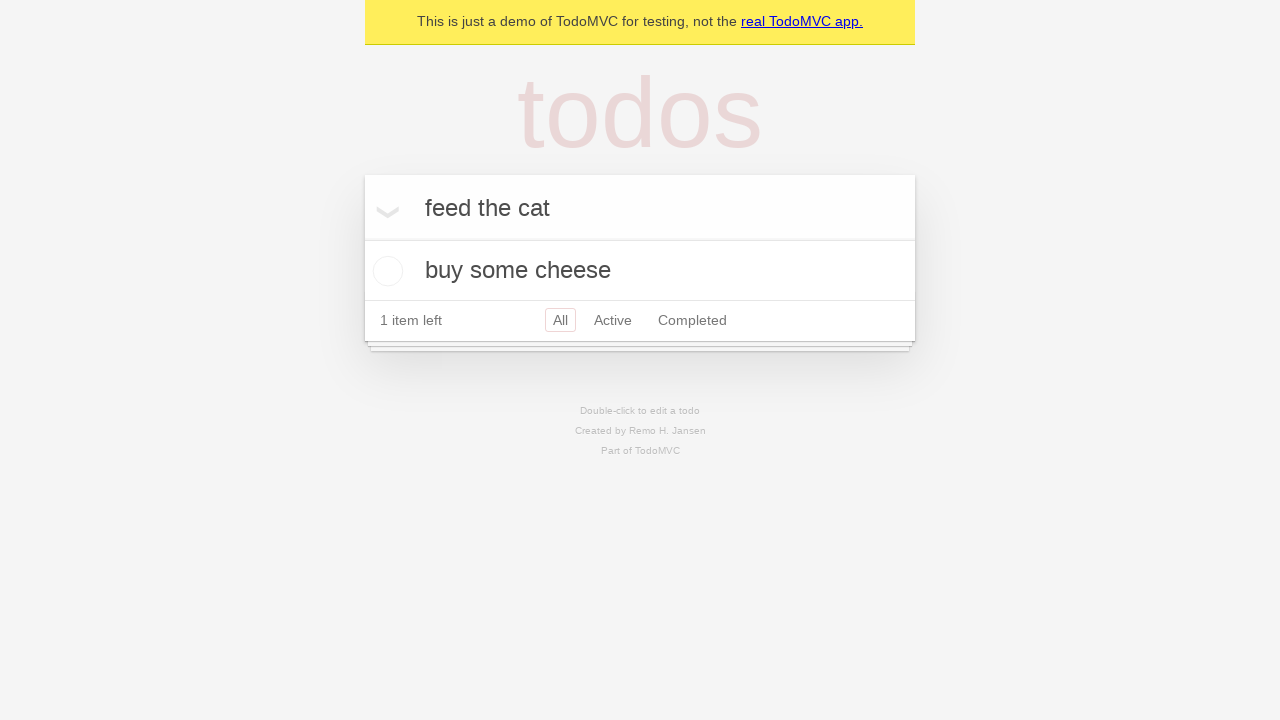

Pressed Enter to add second todo item on internal:attr=[placeholder="What needs to be done?"i]
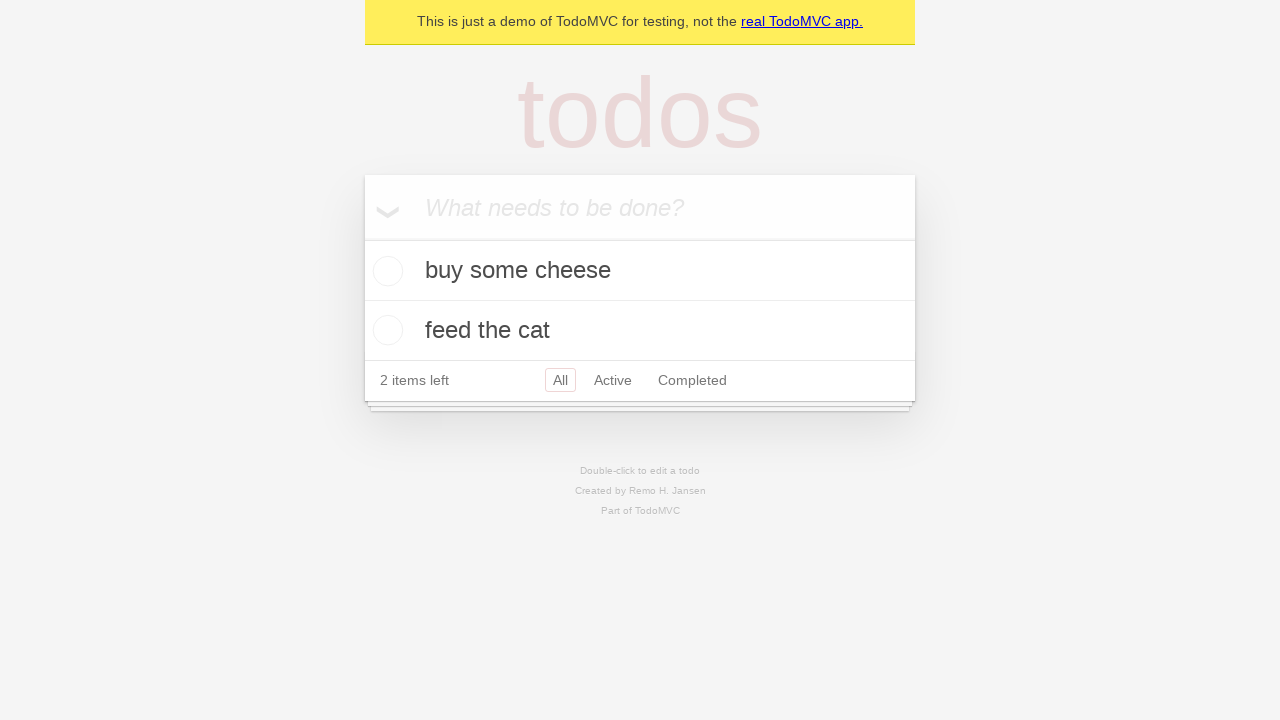

Verified both todo items are stored in localStorage
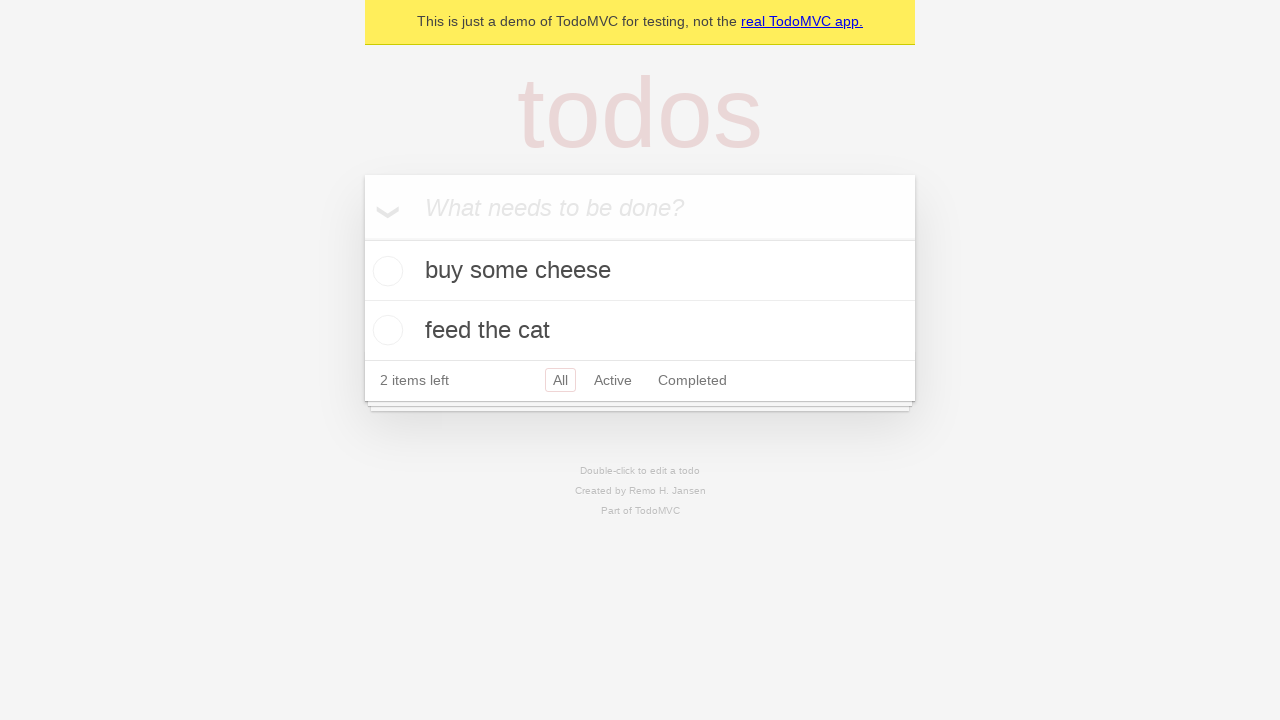

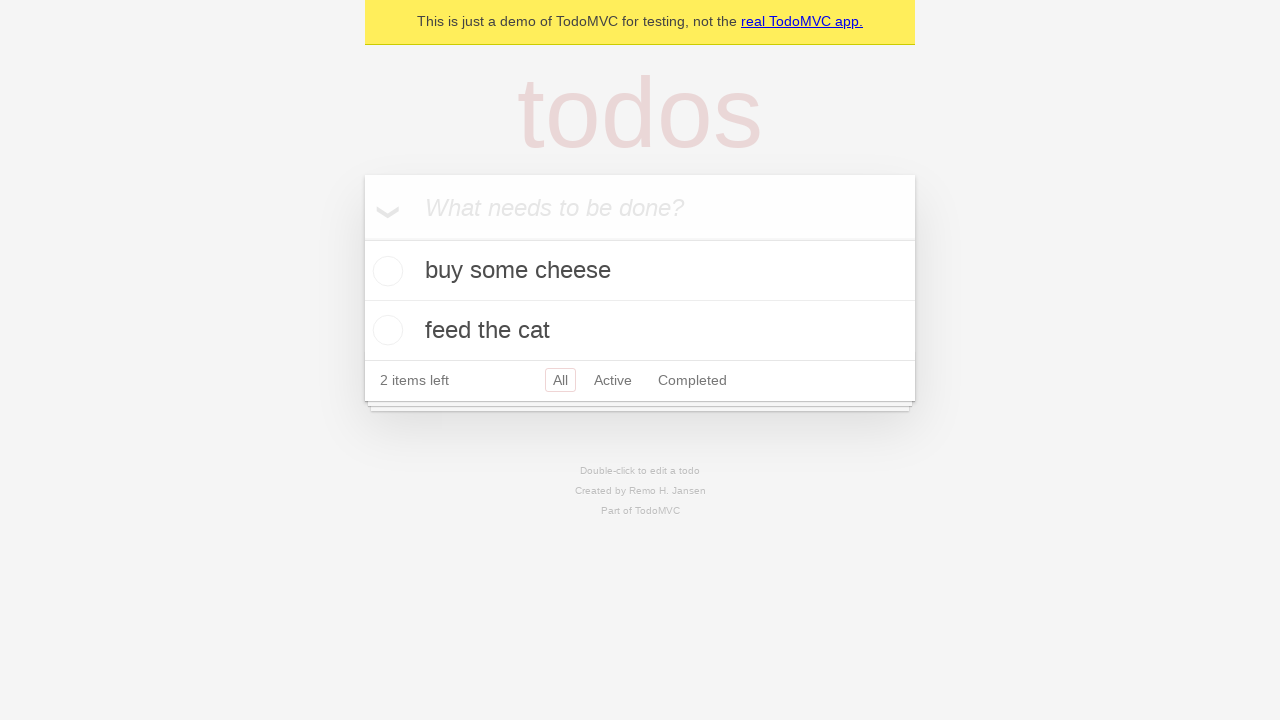